Tests registration form validation when password is too short (less than 6 characters)

Starting URL: https://alada.vn/tai-khoan/dang-ky.html

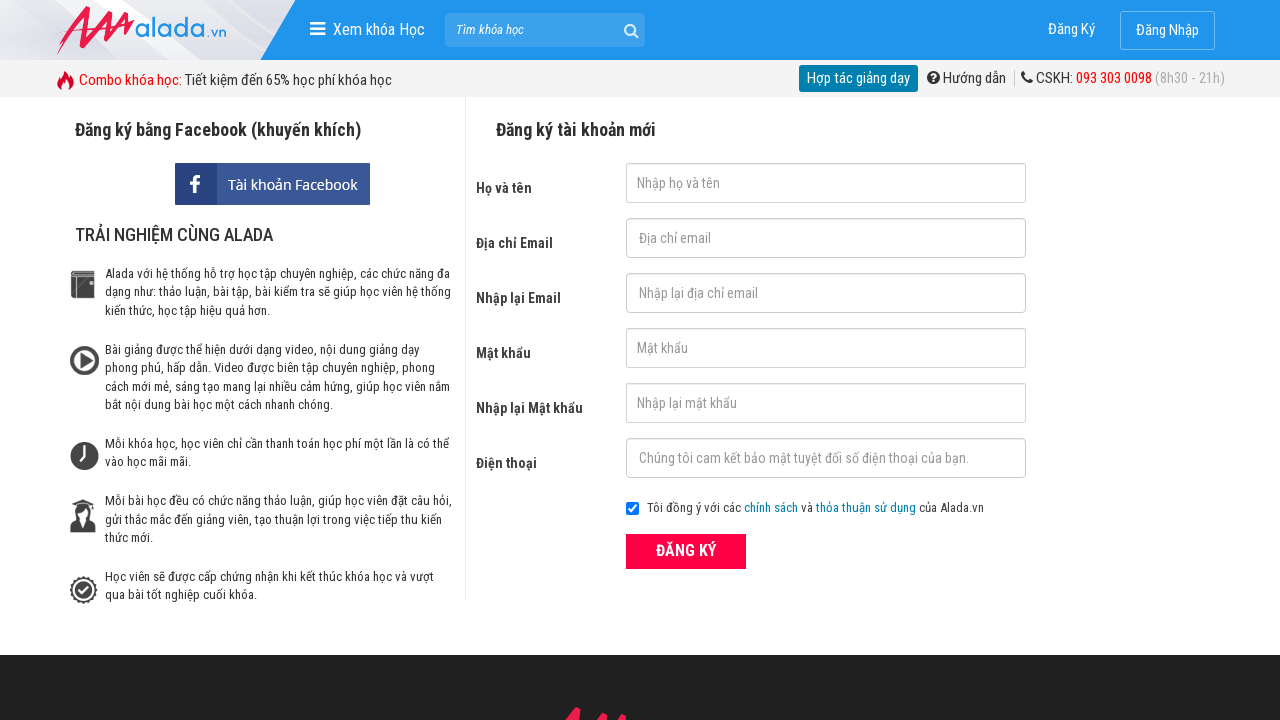

Filled first name field with 'Alex Johnson' on #txtFirstname
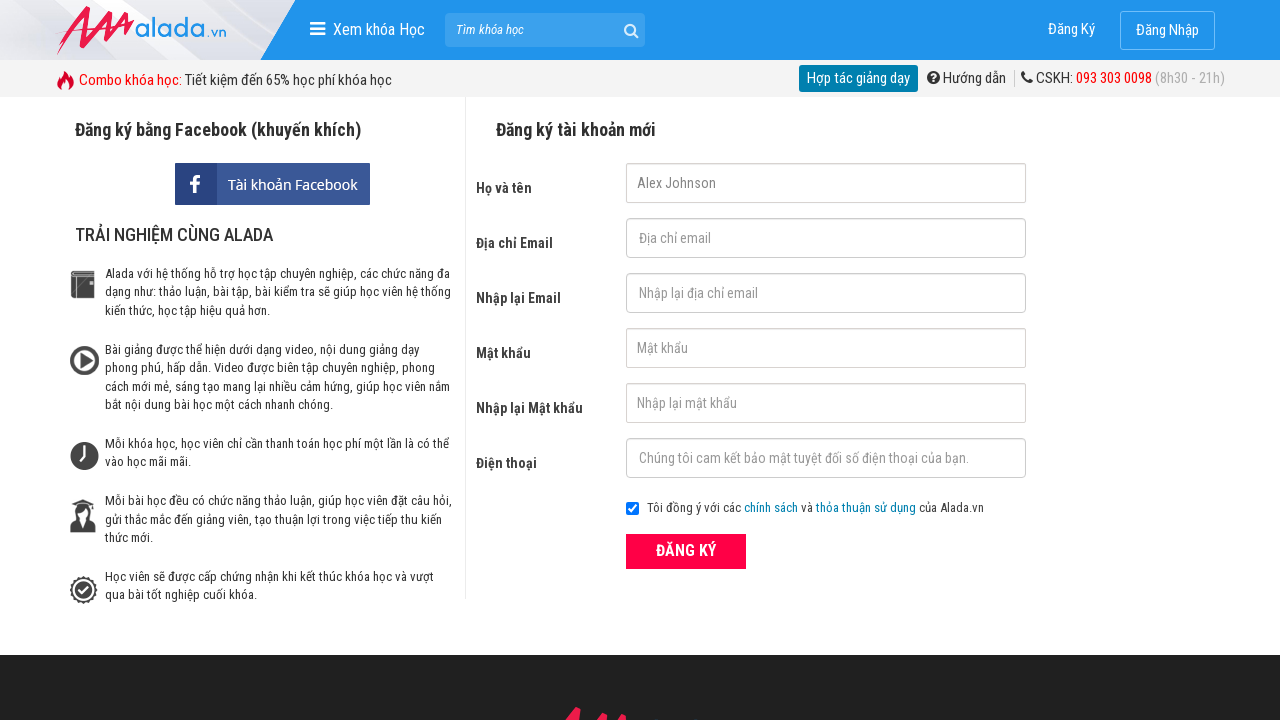

Filled email field with 'alex.test@gmail.com' on #txtEmail
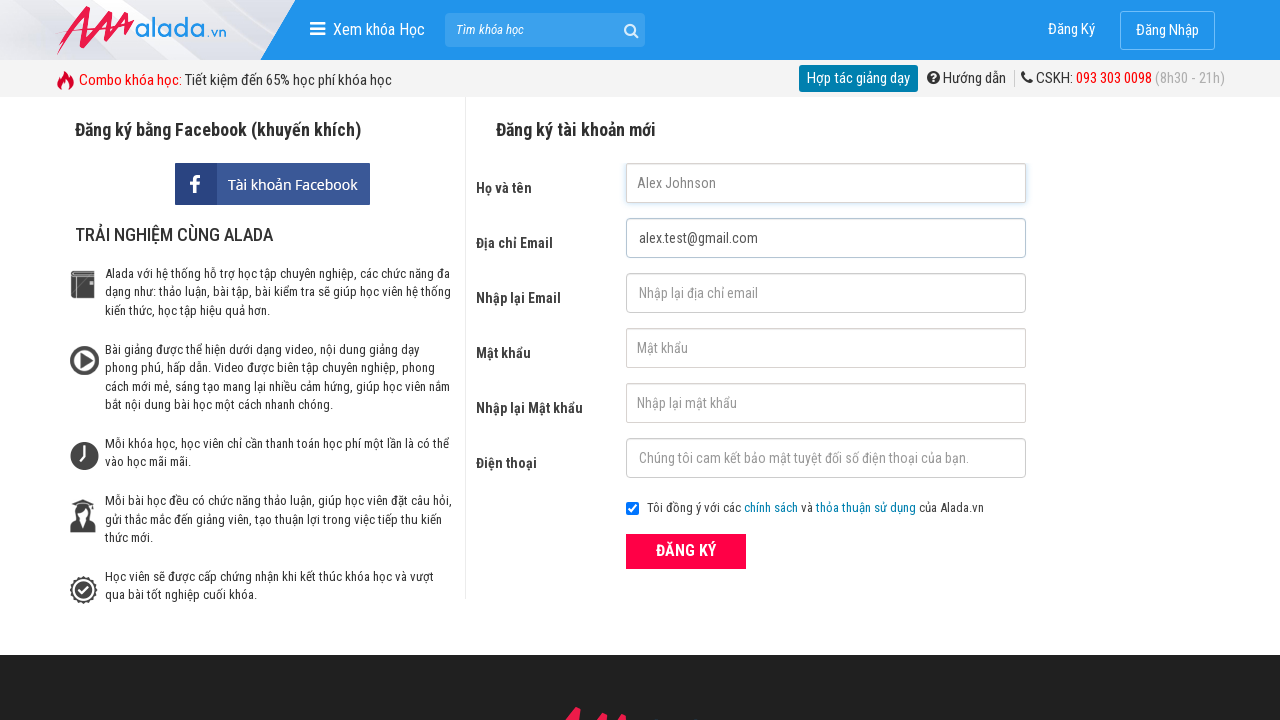

Filled confirm email field with 'alex.test@gmail.com' on #txtCEmail
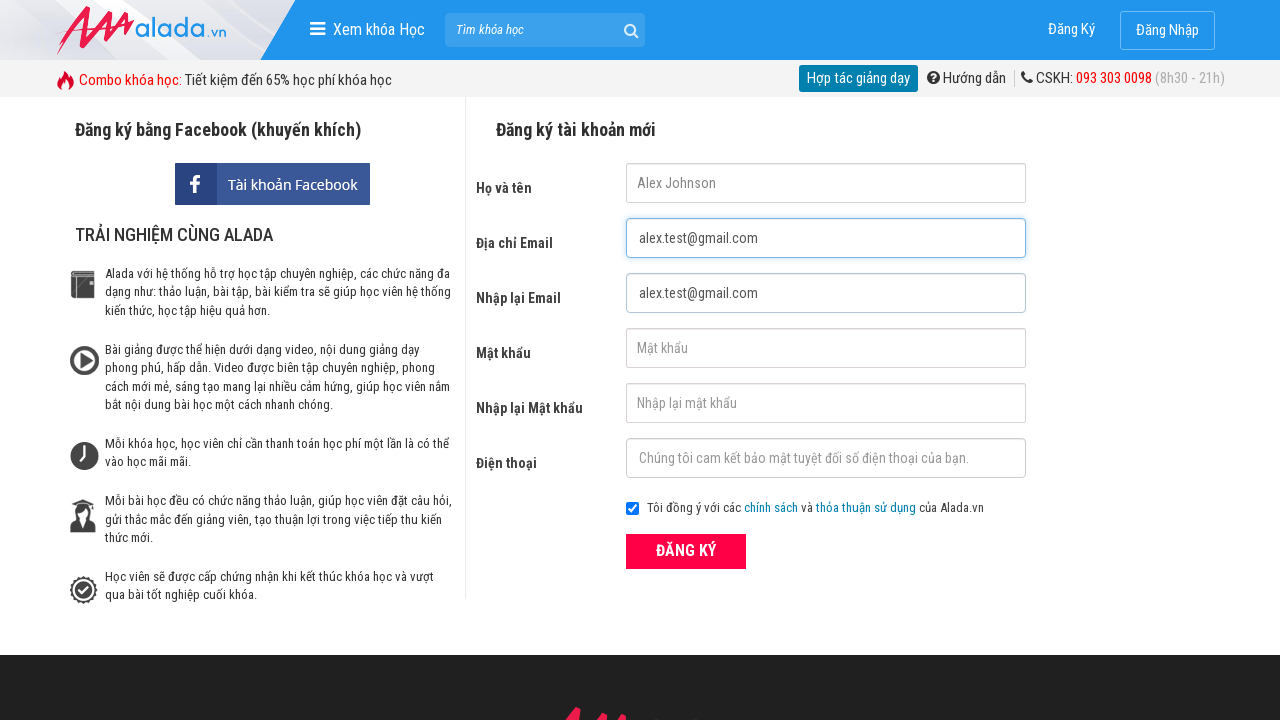

Filled password field with 5-character password '12345' (too short) on #txtPassword
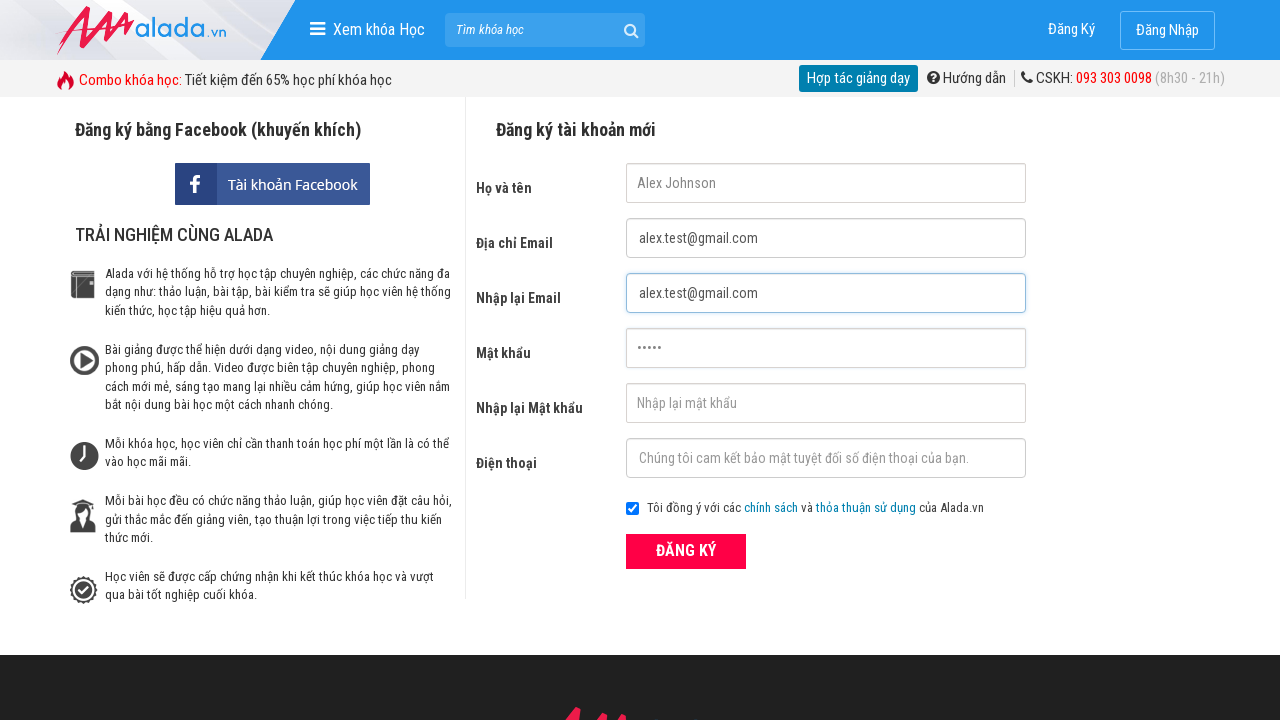

Filled confirm password field with '12345' on #txtCPassword
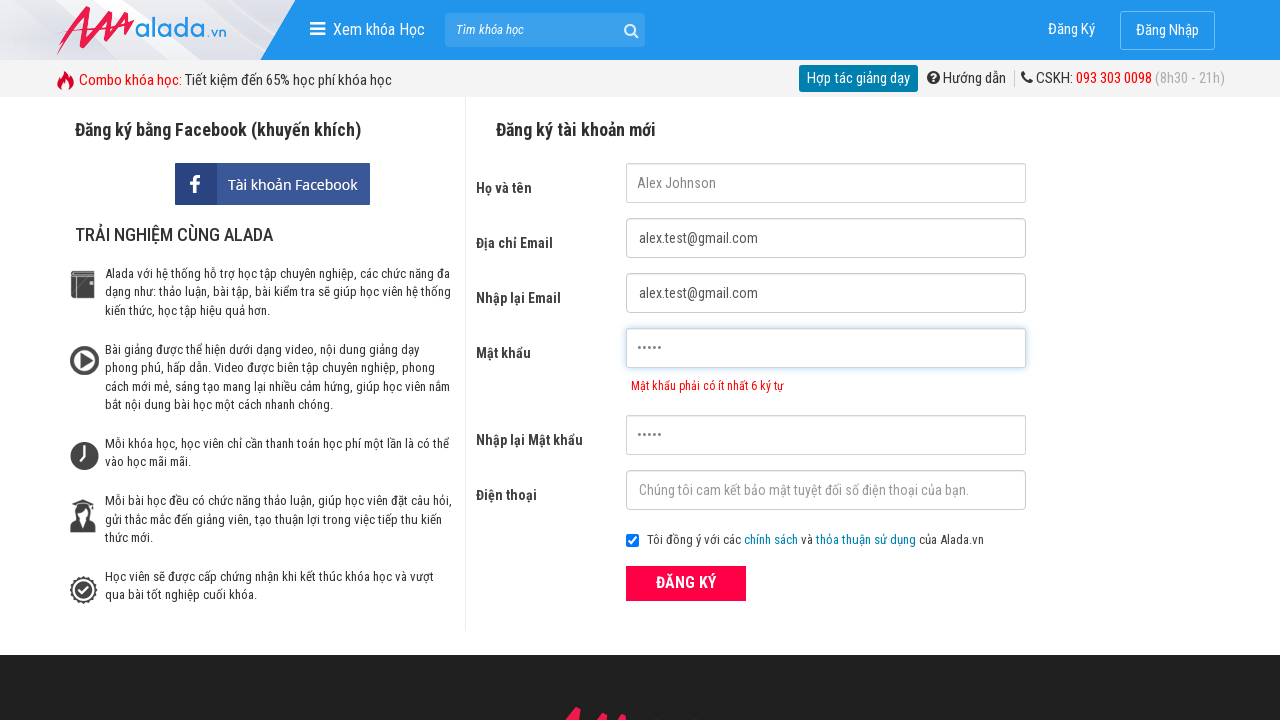

Filled phone field with '0900000000' on #txtPhone
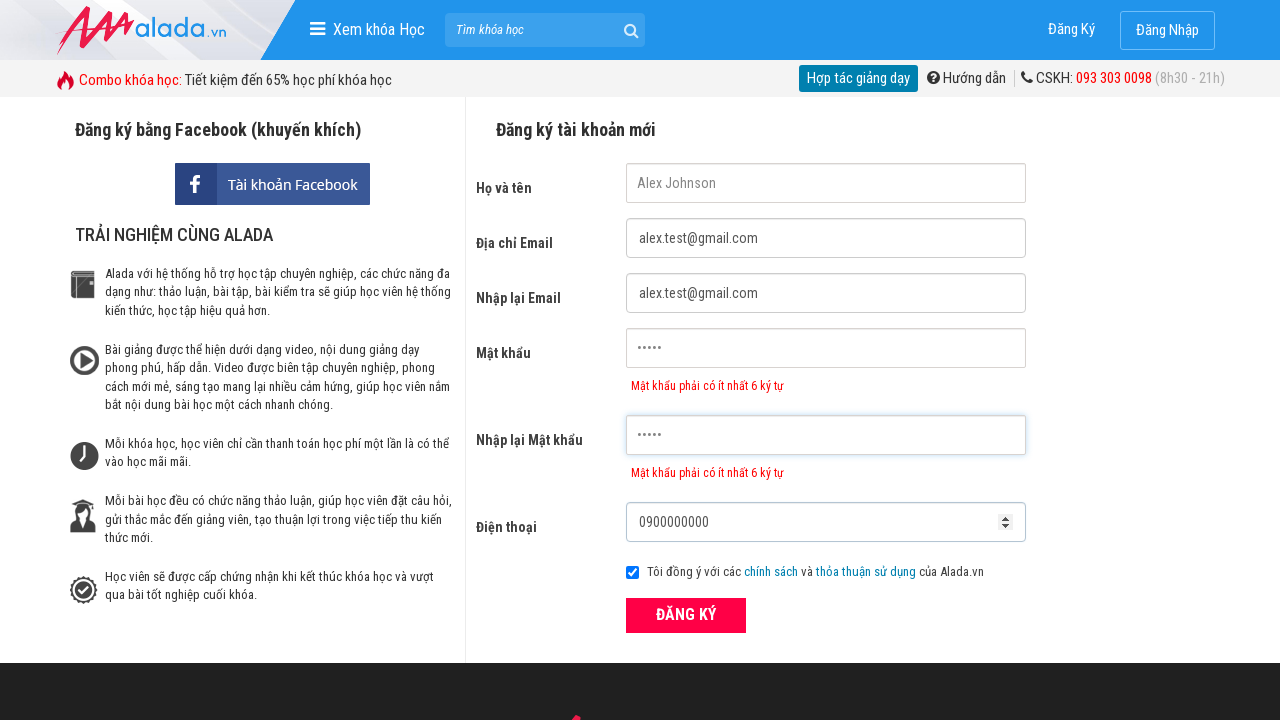

Clicked submit button to register with invalid password at (686, 615) on xpath=//button[@type='submit']
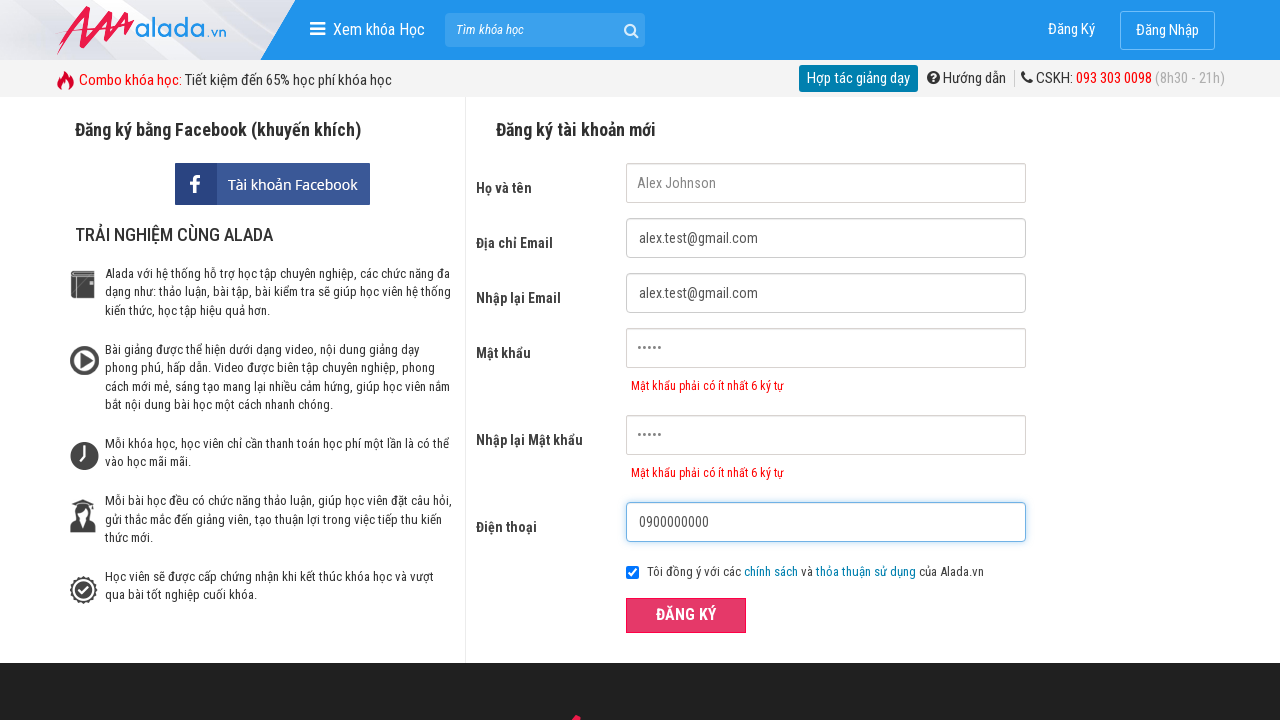

Password field error message appeared
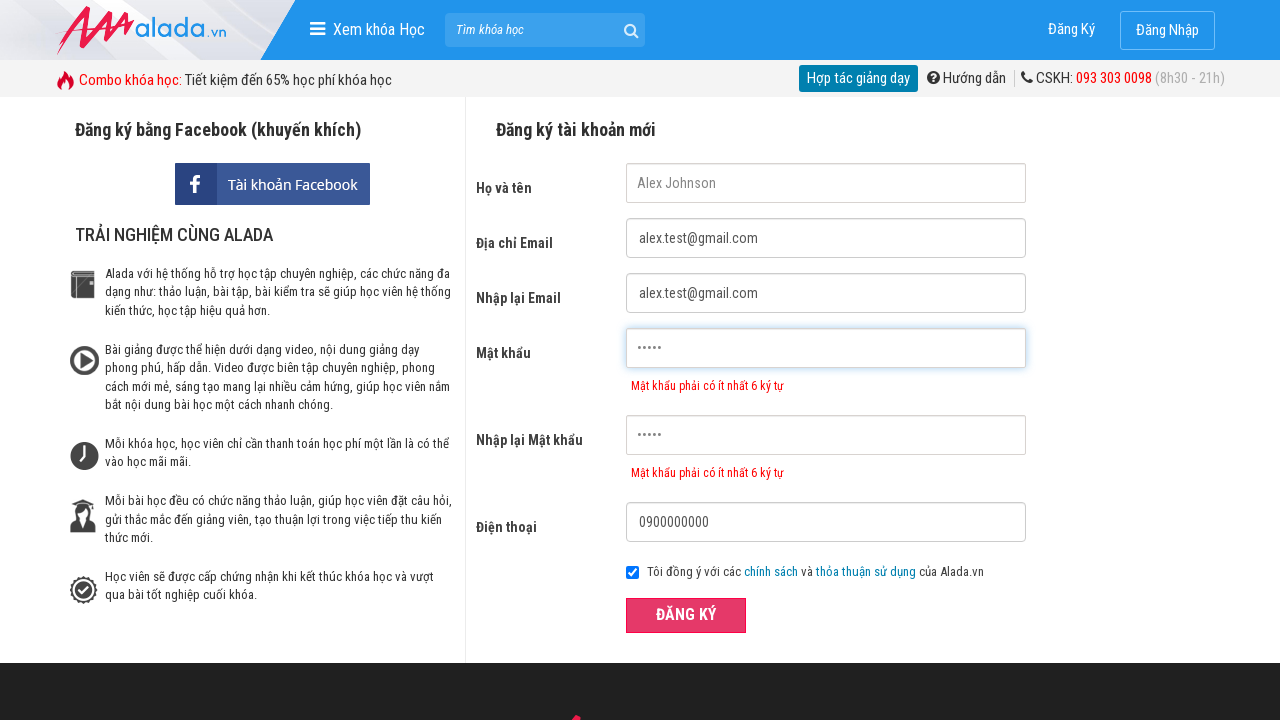

Confirm password field error message appeared - validation failed for short password
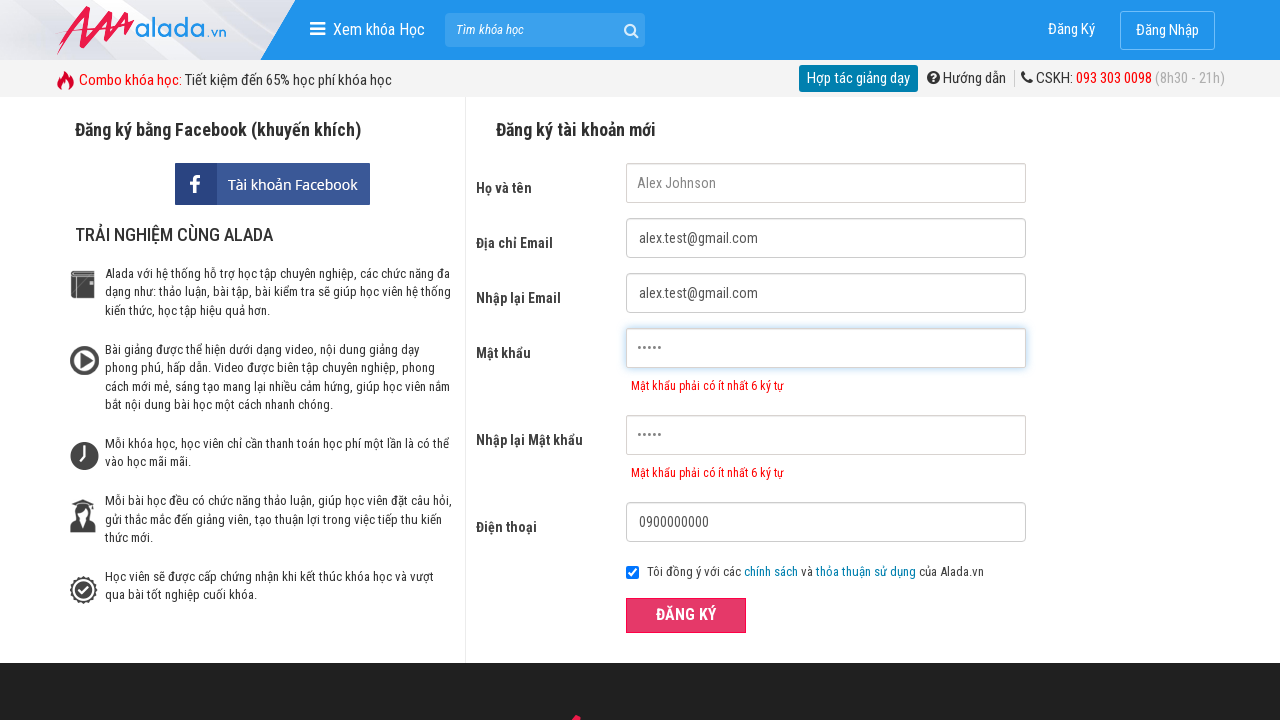

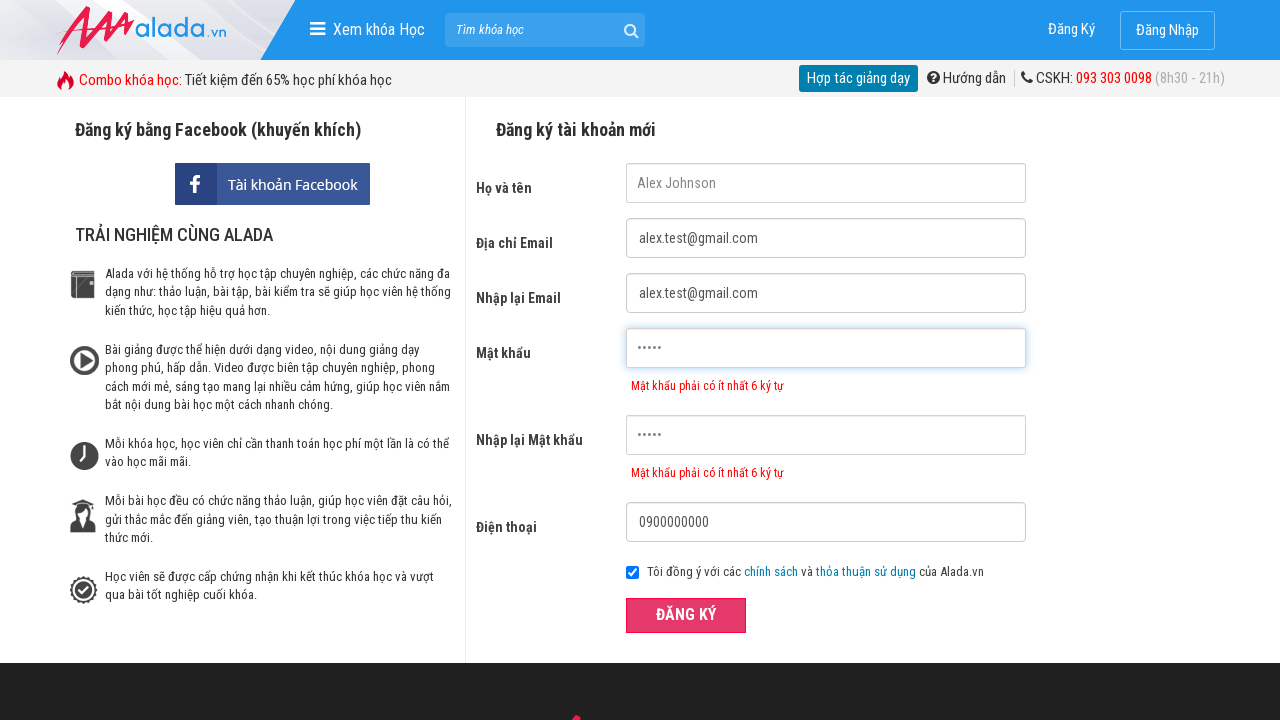